Tests marking individual items as complete by checking their checkboxes

Starting URL: https://demo.playwright.dev/todomvc

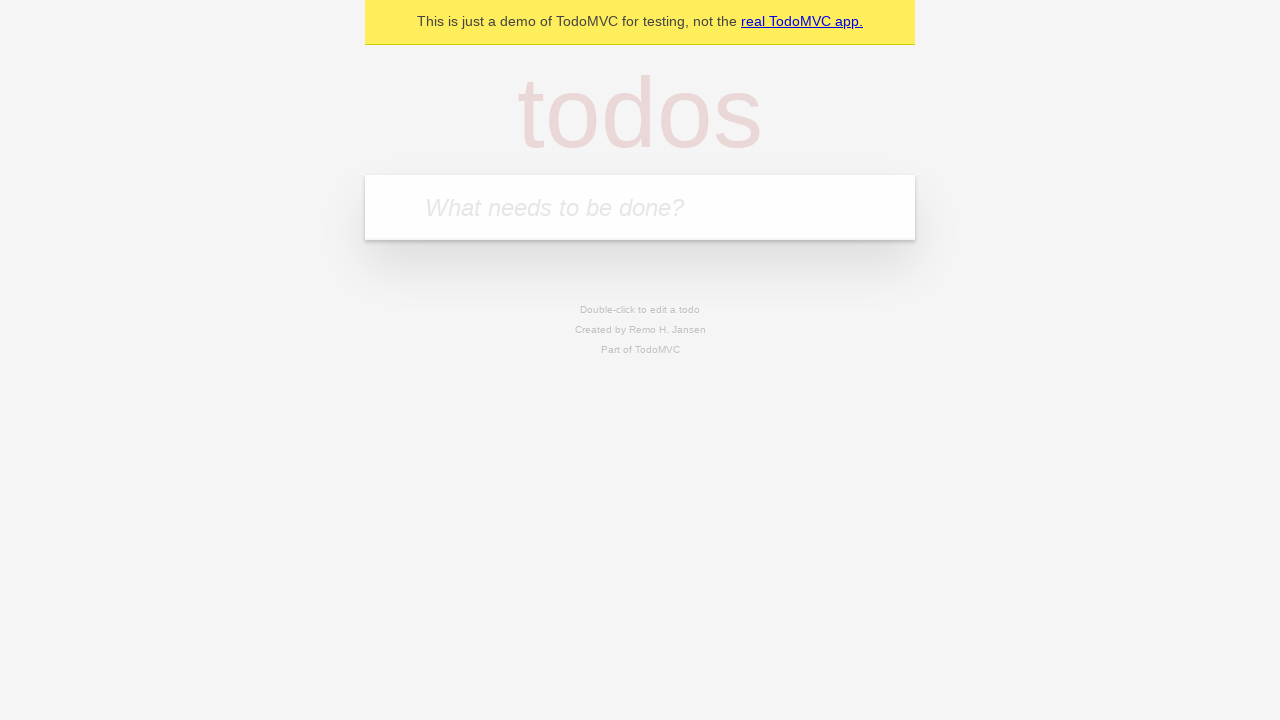

Located the 'What needs to be done?' input field
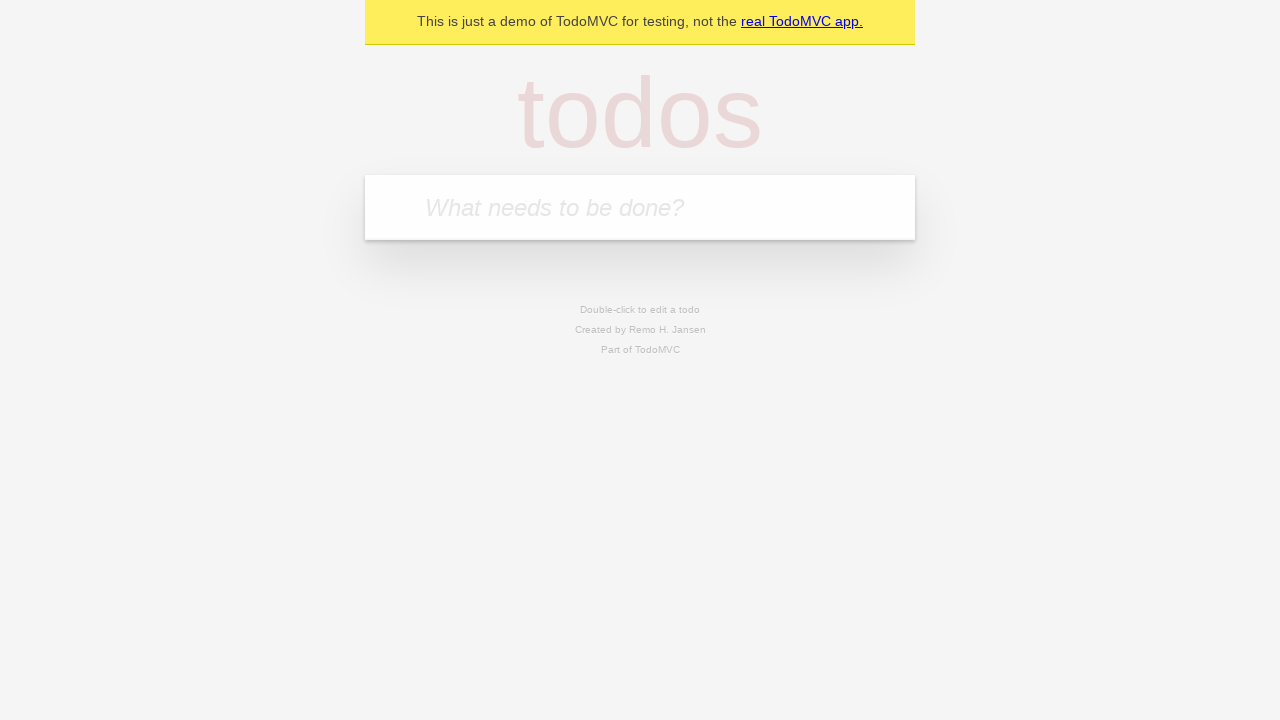

Filled input field with 'buy some cheese' on internal:attr=[placeholder="What needs to be done?"i]
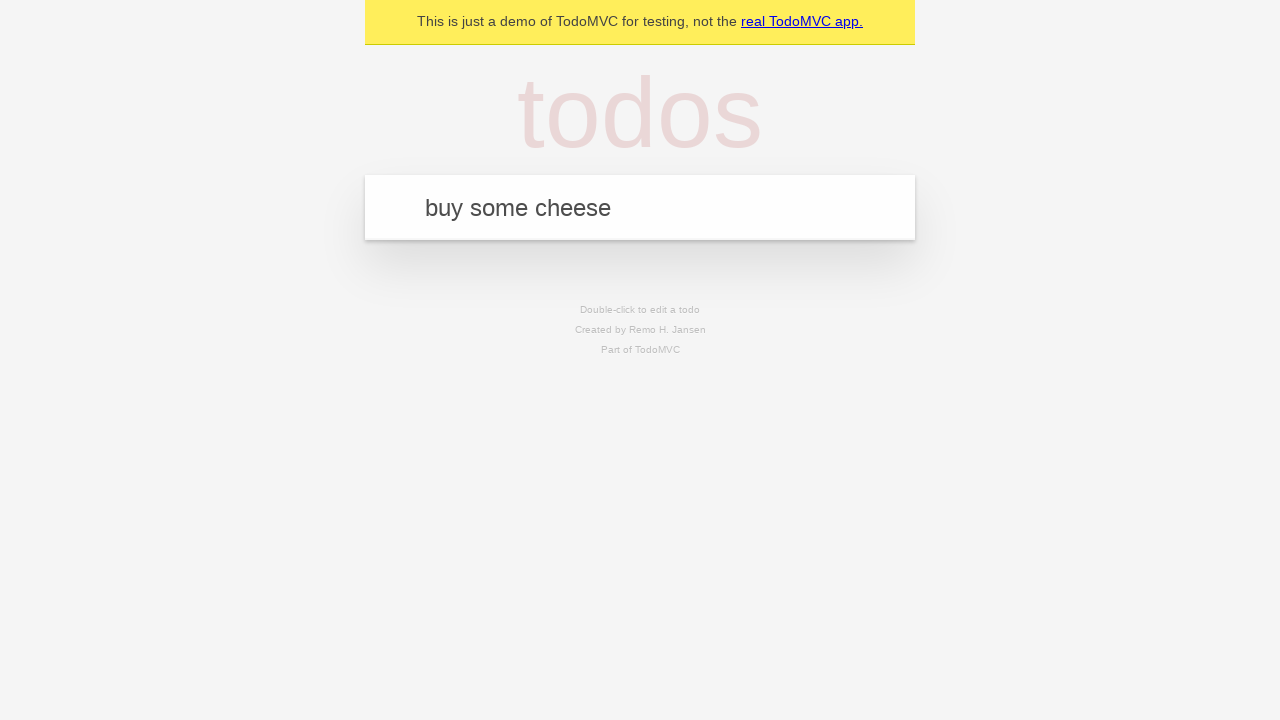

Pressed Enter to create first todo item on internal:attr=[placeholder="What needs to be done?"i]
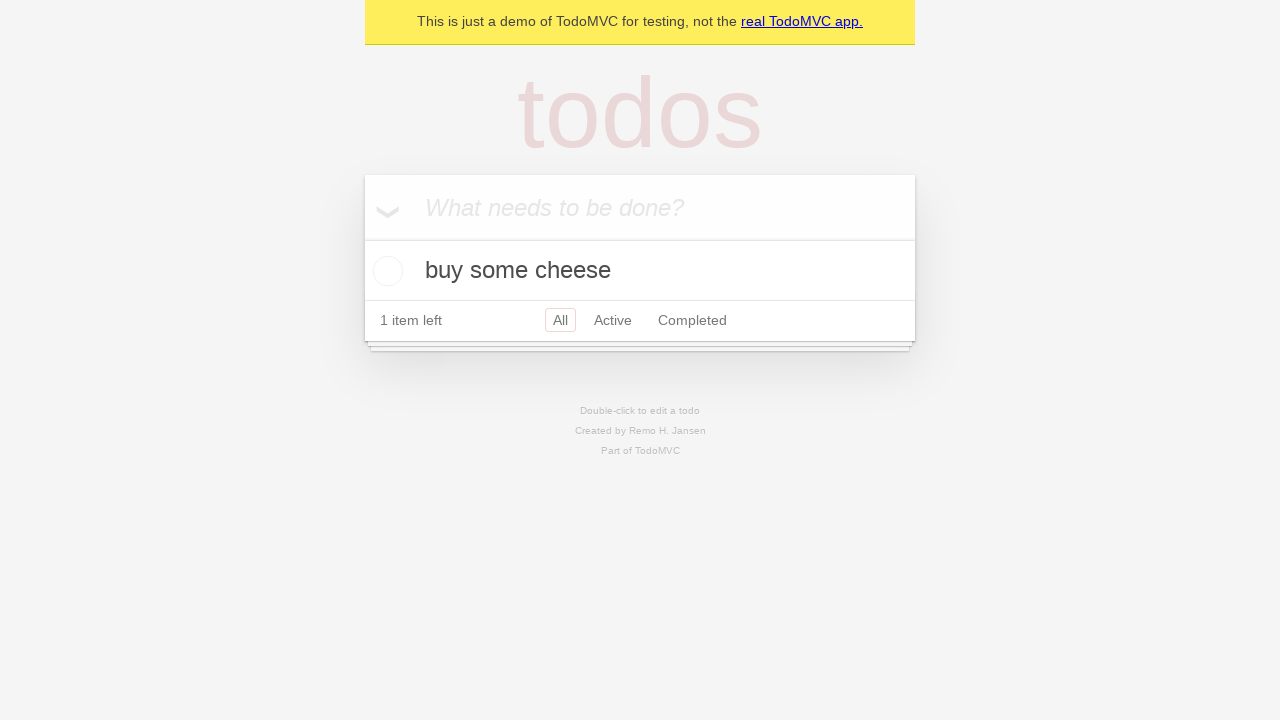

Filled input field with 'feed the cat' on internal:attr=[placeholder="What needs to be done?"i]
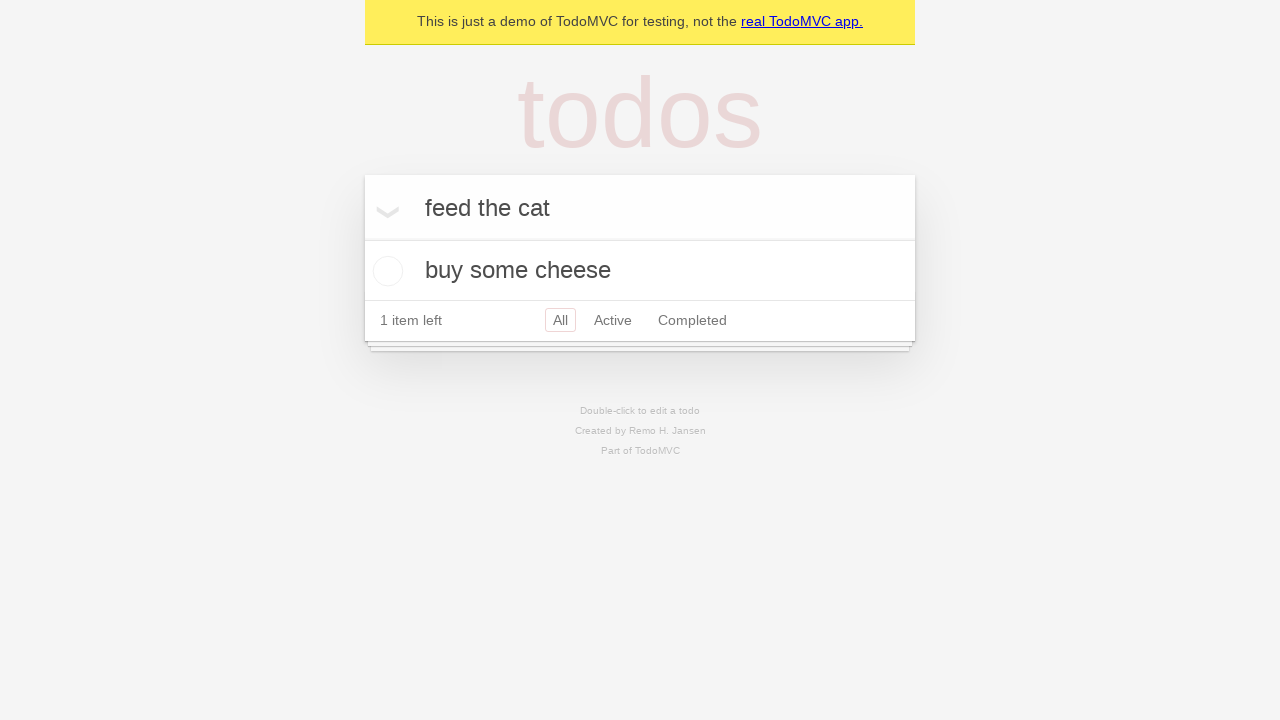

Pressed Enter to create second todo item on internal:attr=[placeholder="What needs to be done?"i]
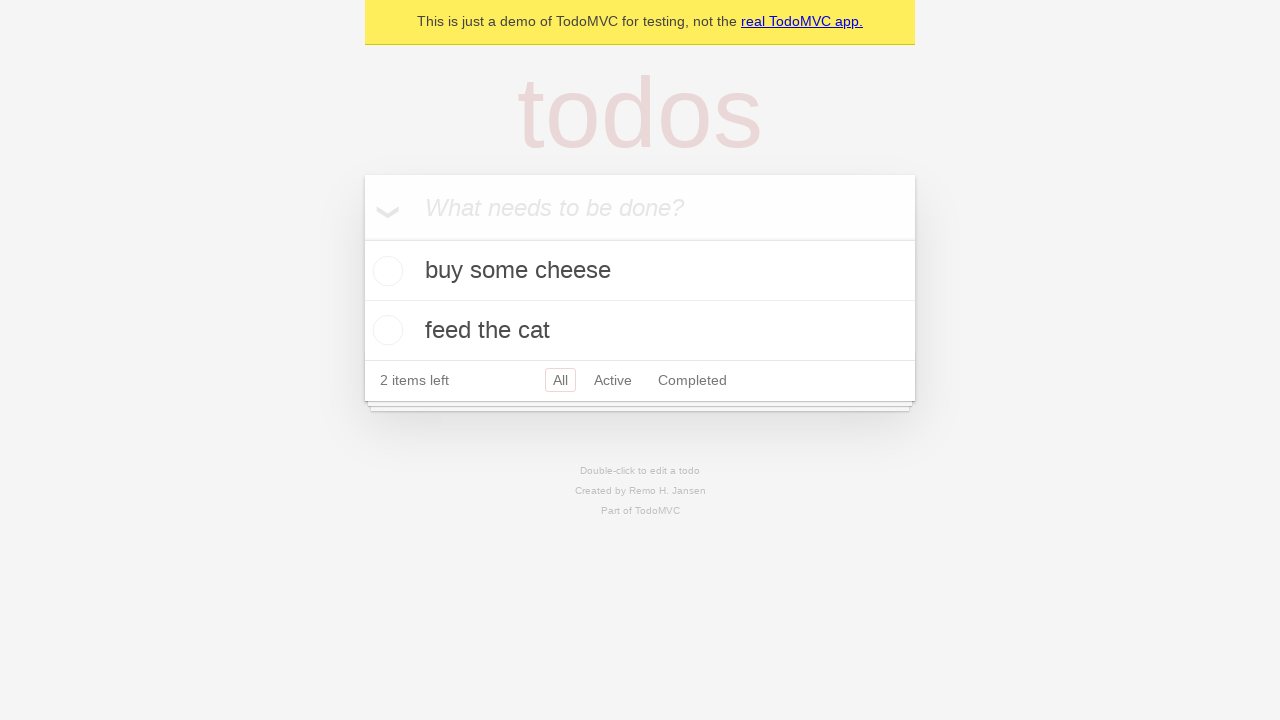

Waited for both todo items to be rendered in the DOM
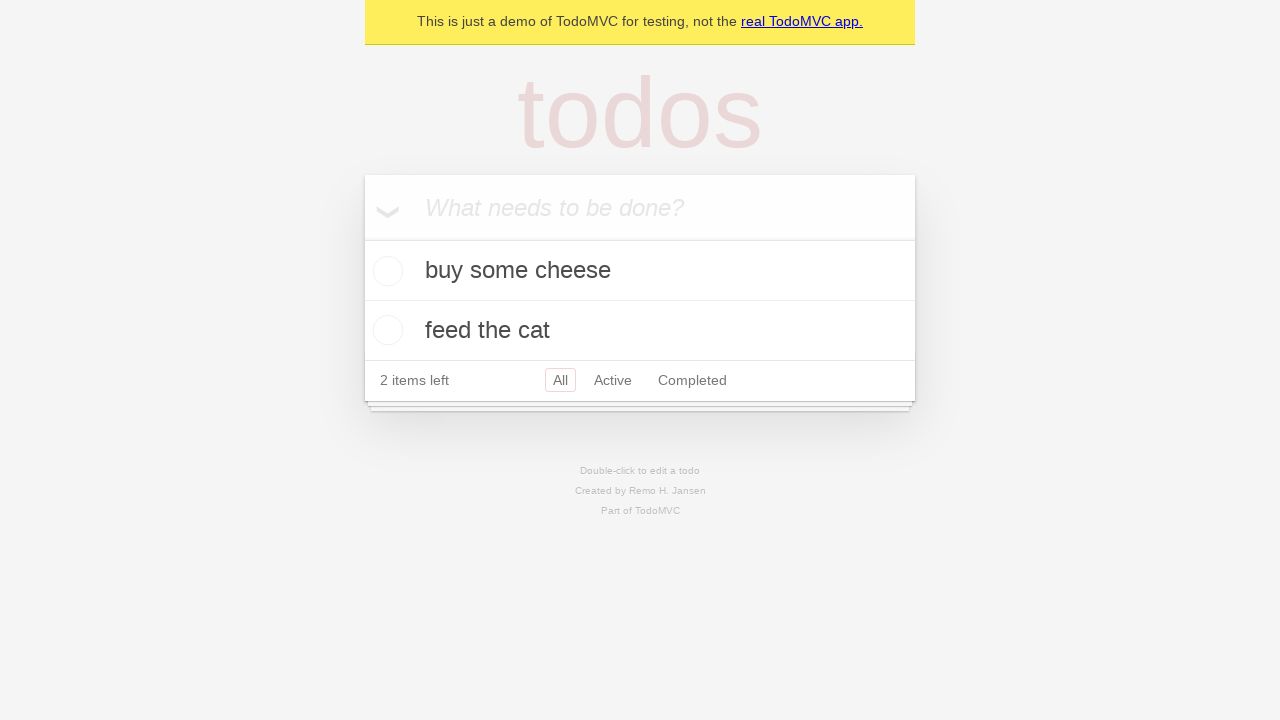

Located the first todo item
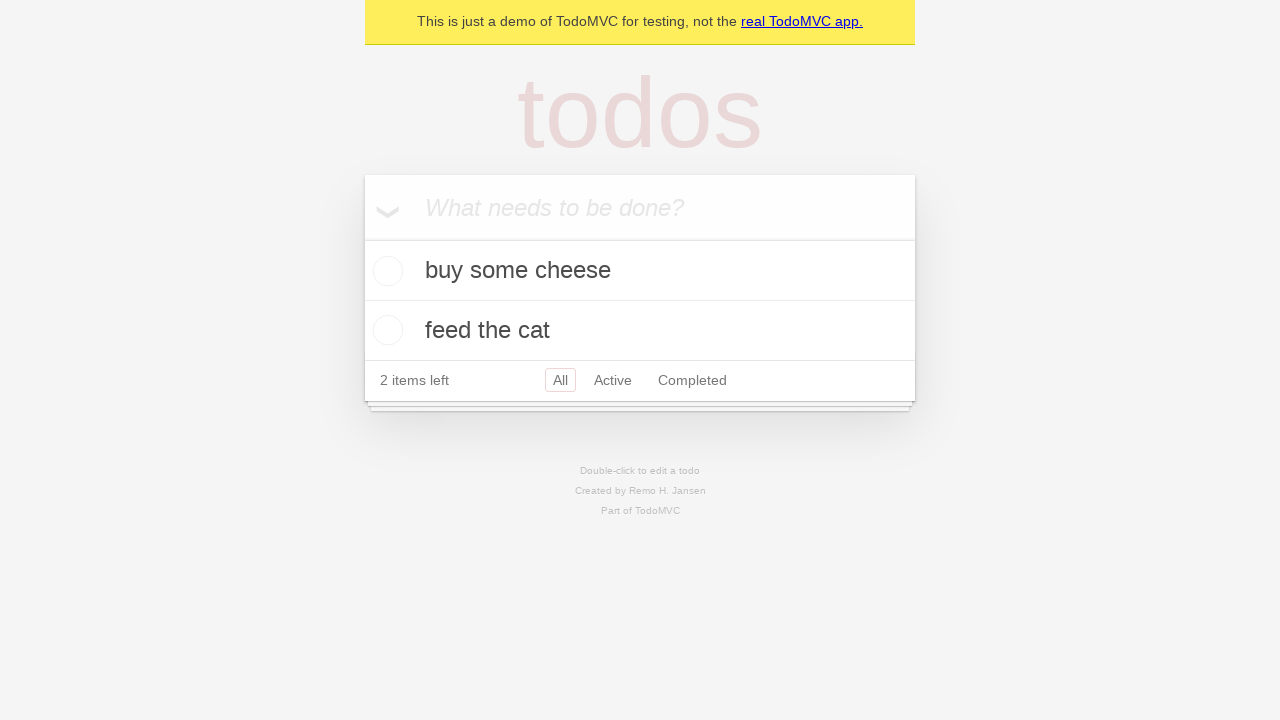

Marked first todo item as complete by checking its checkbox at (385, 271) on internal:testid=[data-testid="todo-item"s] >> nth=0 >> internal:role=checkbox
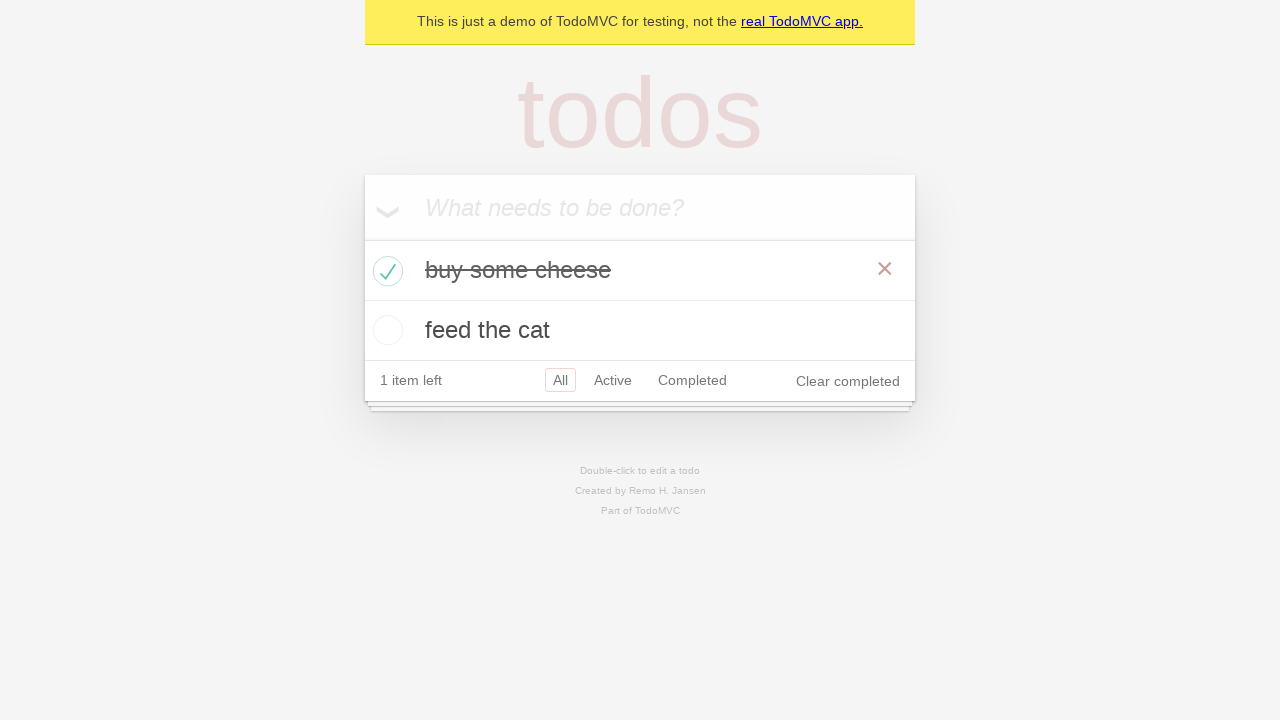

Located the second todo item
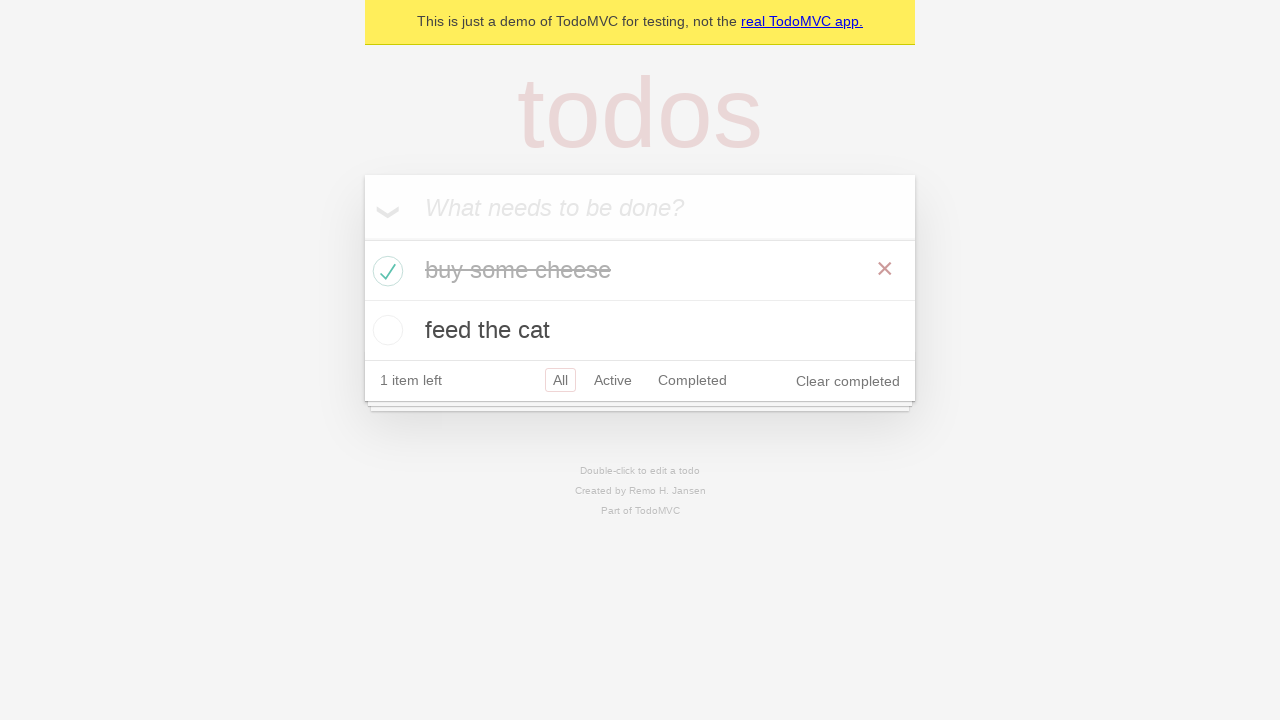

Marked second todo item as complete by checking its checkbox at (385, 330) on internal:testid=[data-testid="todo-item"s] >> nth=1 >> internal:role=checkbox
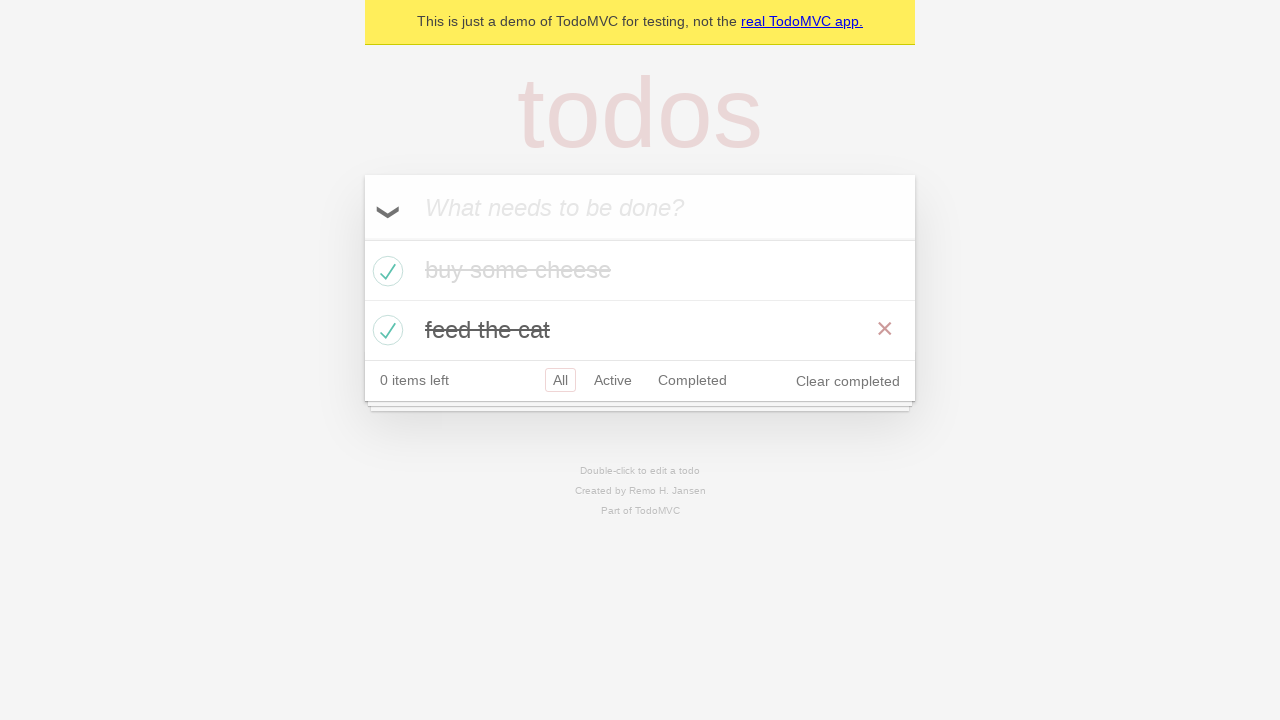

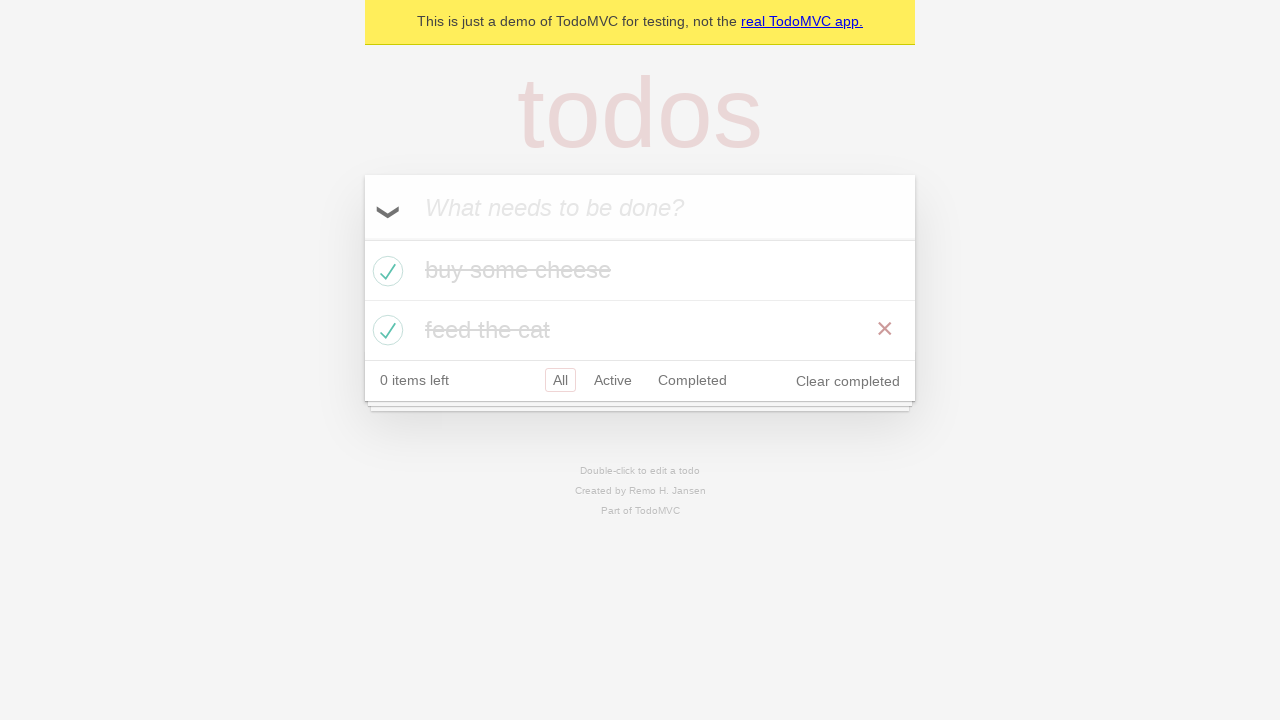